Tests the visibility of a name input field on a test automation practice page and fills it with a name value

Starting URL: https://testautomationpractice.blogspot.com/

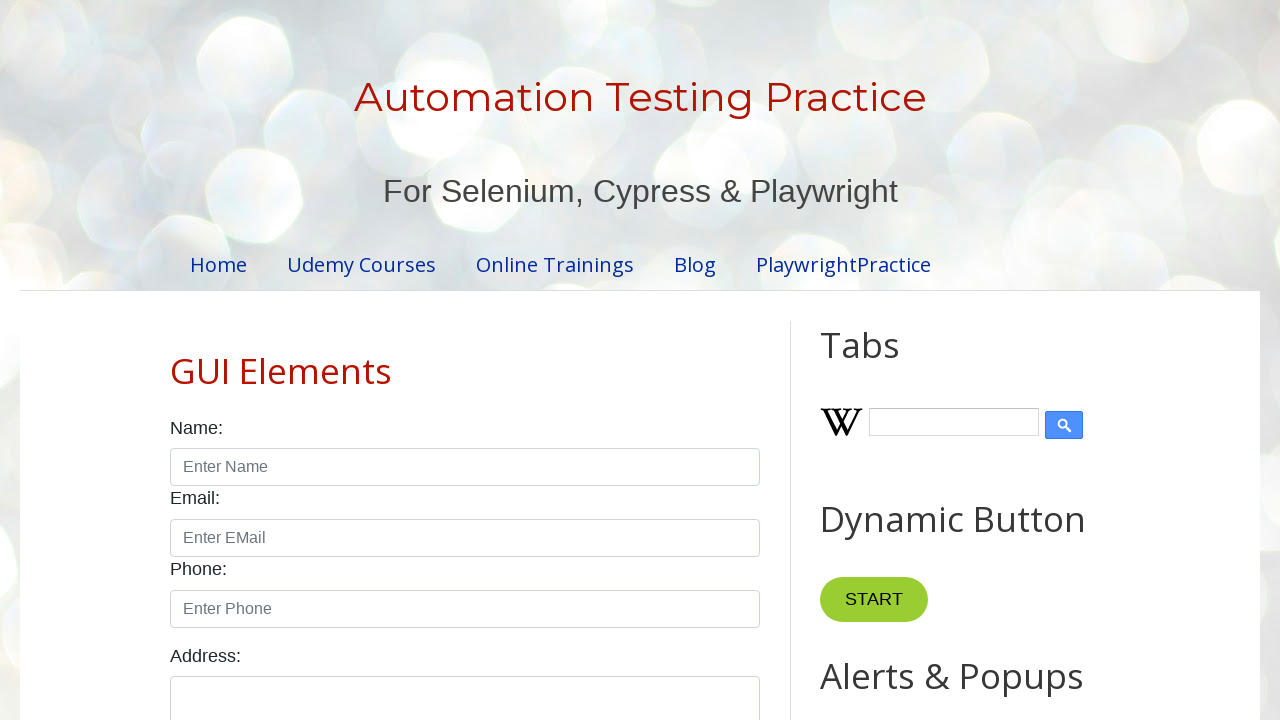

Name input field is now visible
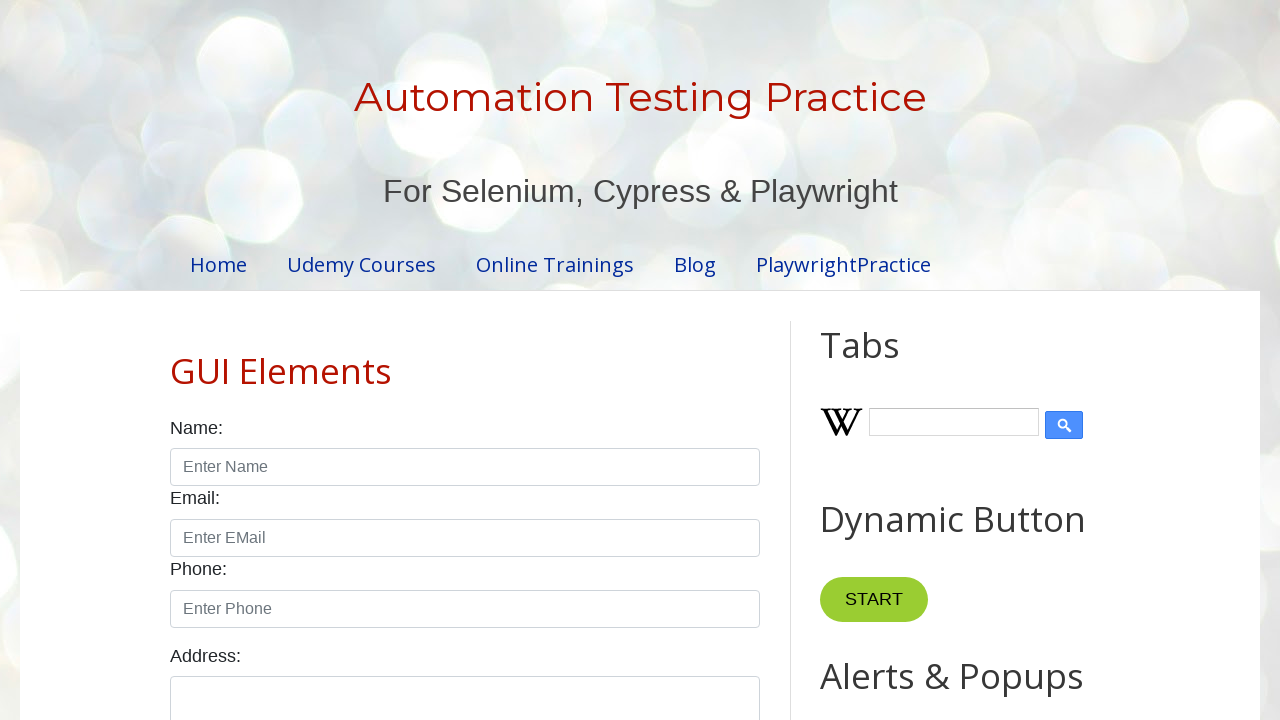

Filled name input field with 'Rishab Agarwal' on input#name
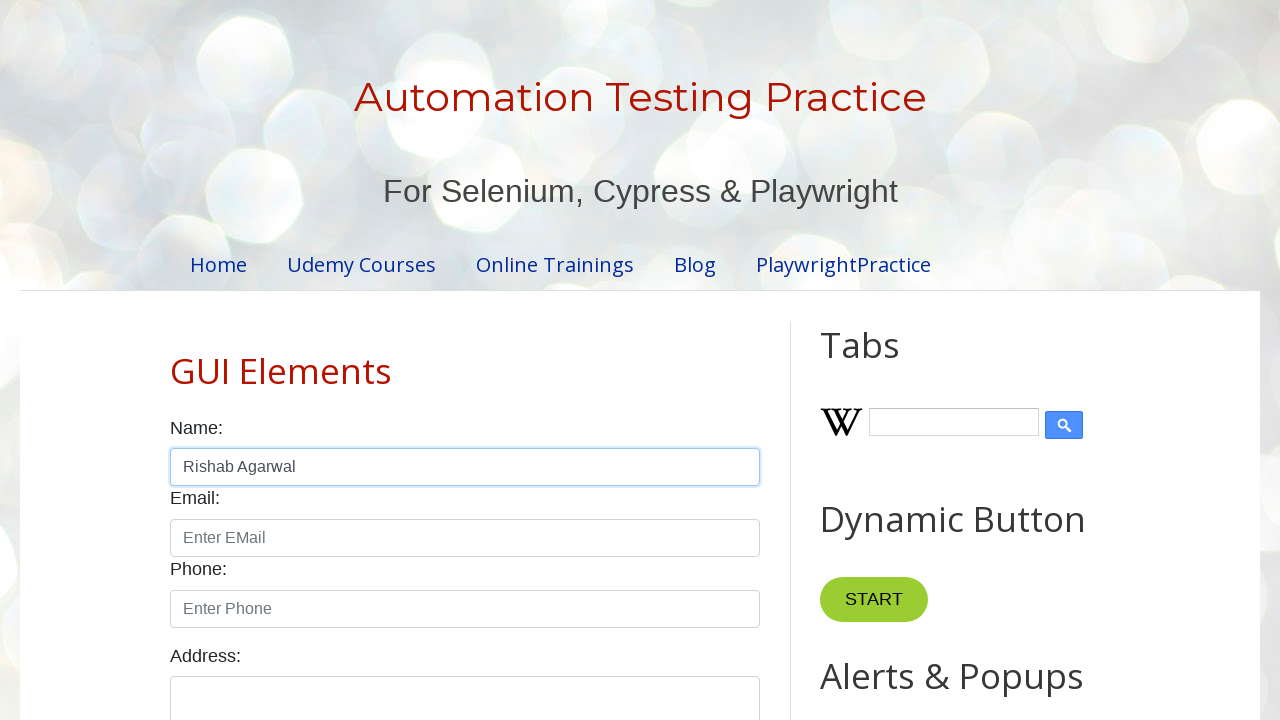

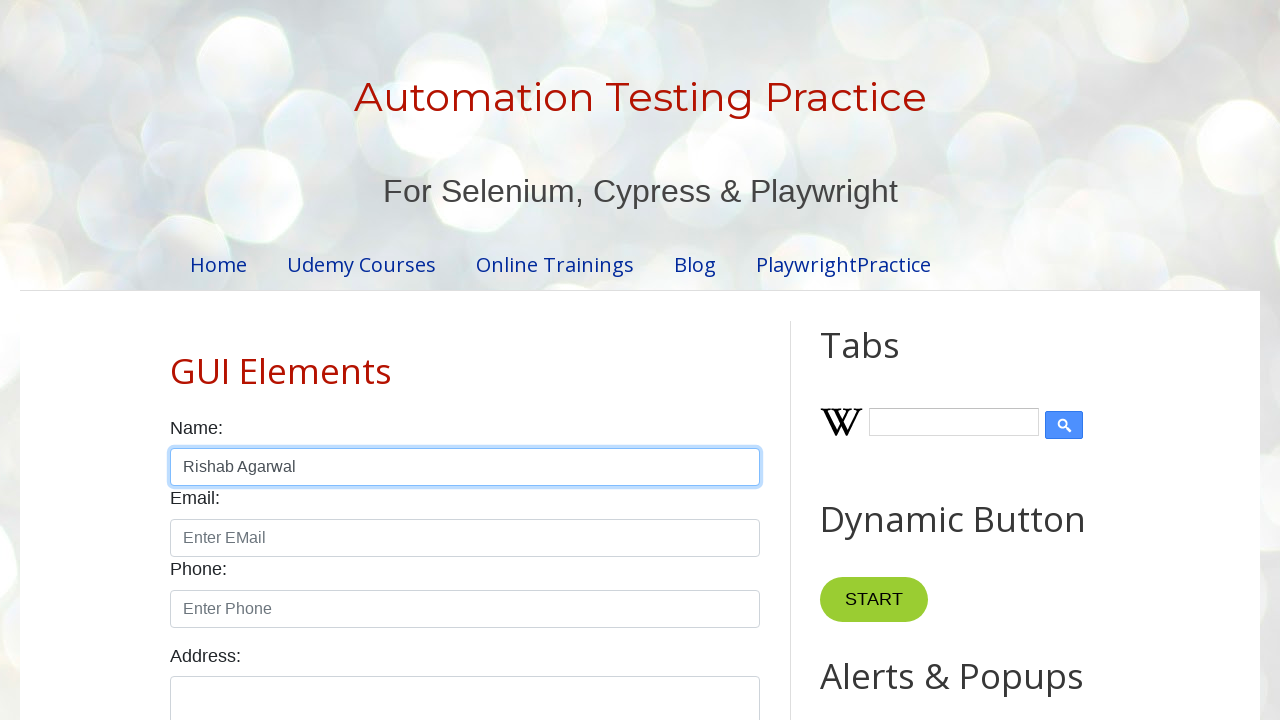